Tests JavaScript confirm dialog by both dismissing and accepting it to verify different outcomes

Starting URL: https://automationfc.github.io/basic-form/index.html

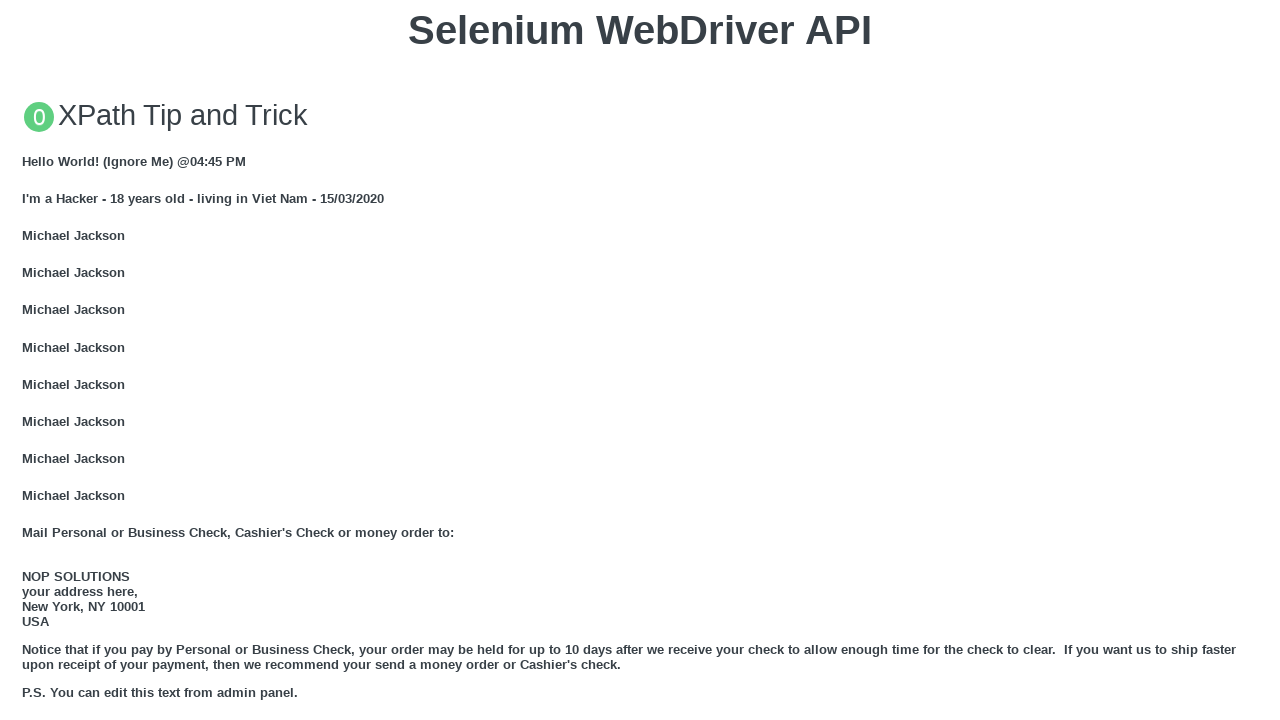

Set up dialog handler to dismiss confirm dialog
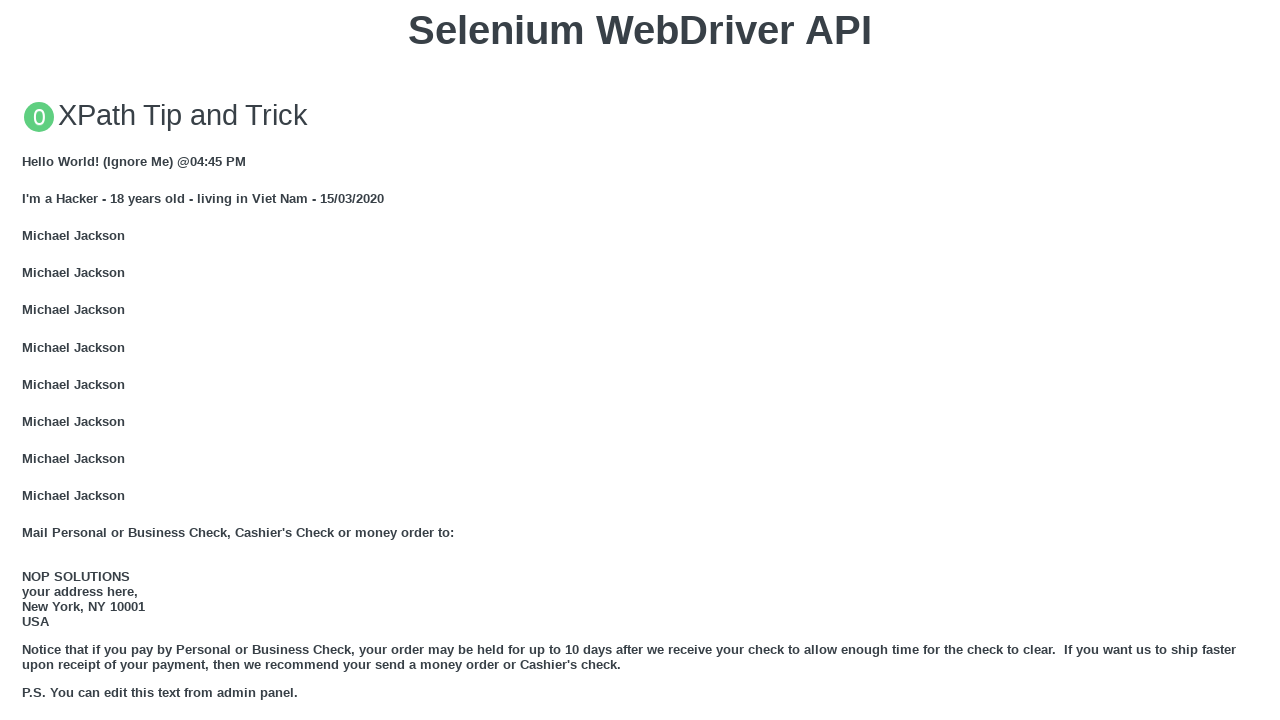

Clicked 'Click for JS Confirm' button to trigger confirm dialog at (640, 360) on xpath=//button[text()='Click for JS Confirm']
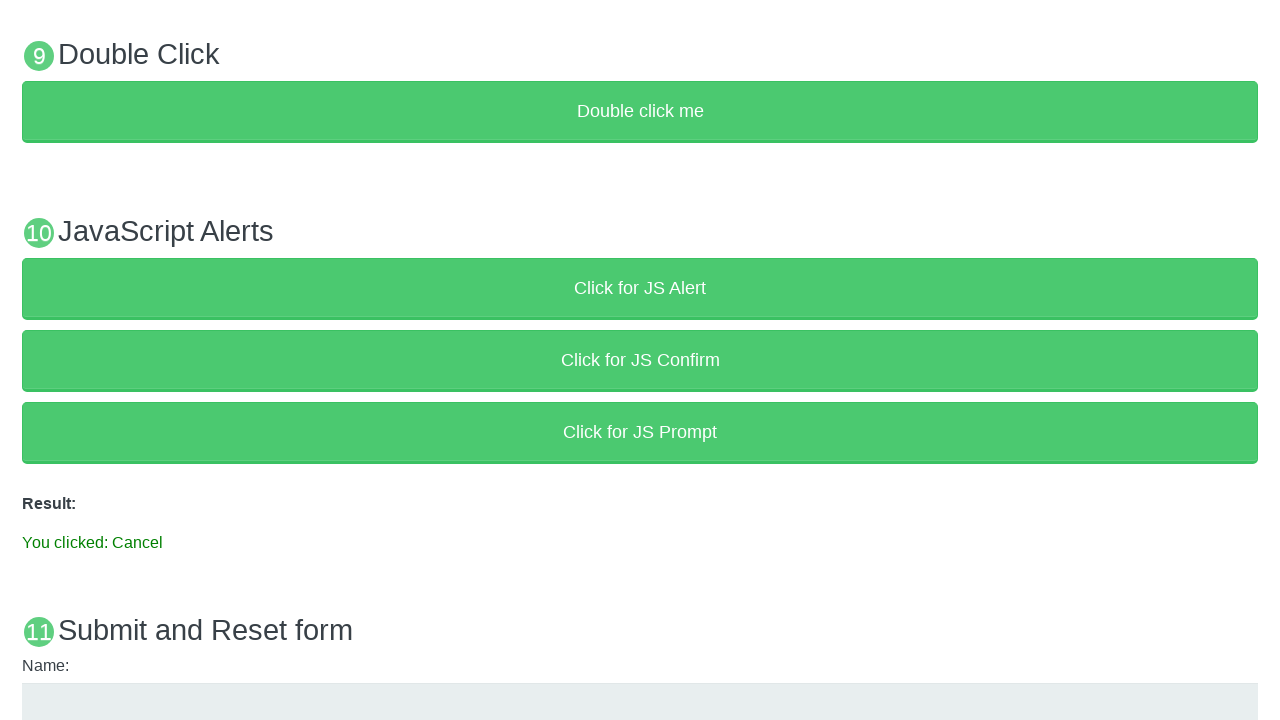

Verified that dismissing confirm dialog resulted in 'Cancel' message
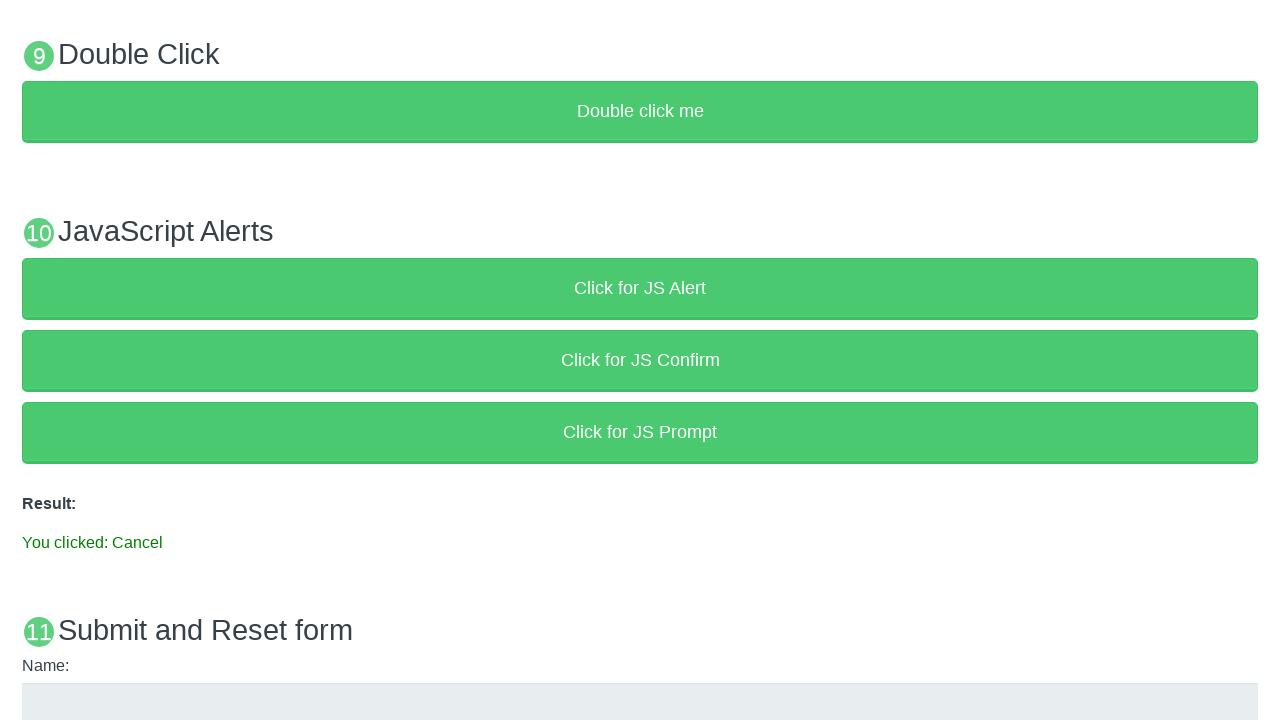

Set up dialog handler to accept confirm dialog
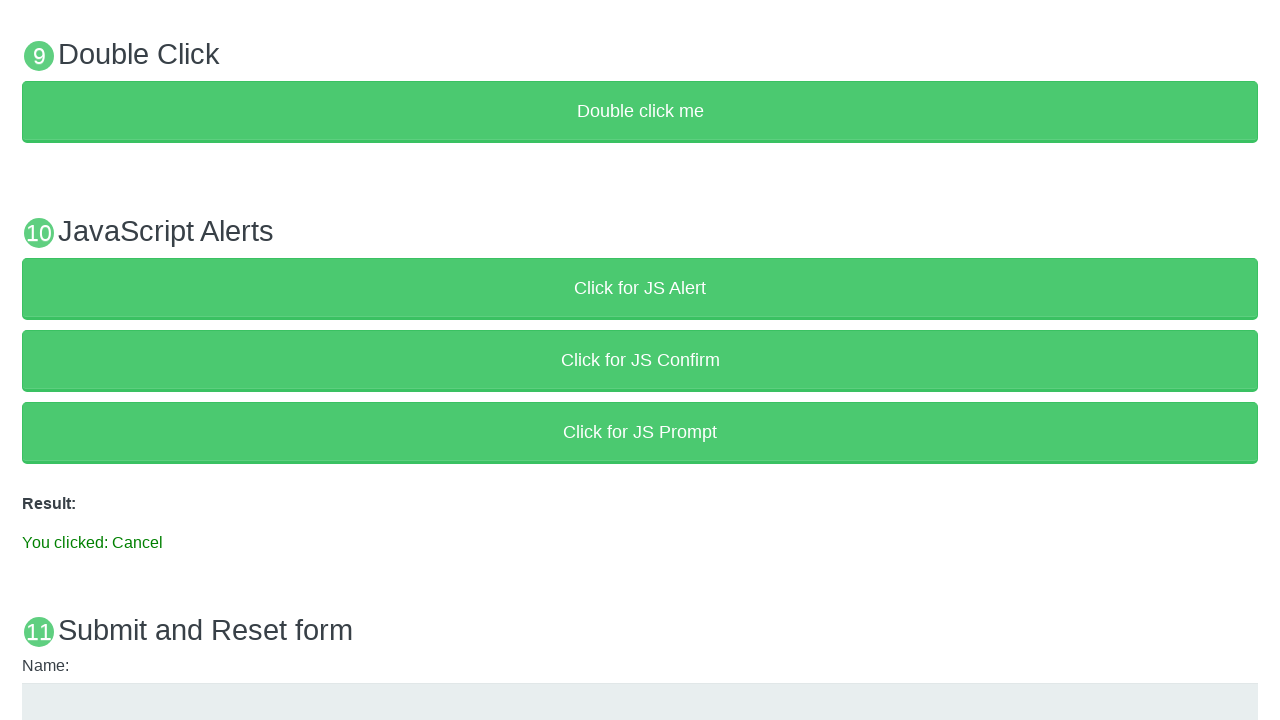

Clicked 'Click for JS Confirm' button to trigger confirm dialog again at (640, 360) on xpath=//button[text()='Click for JS Confirm']
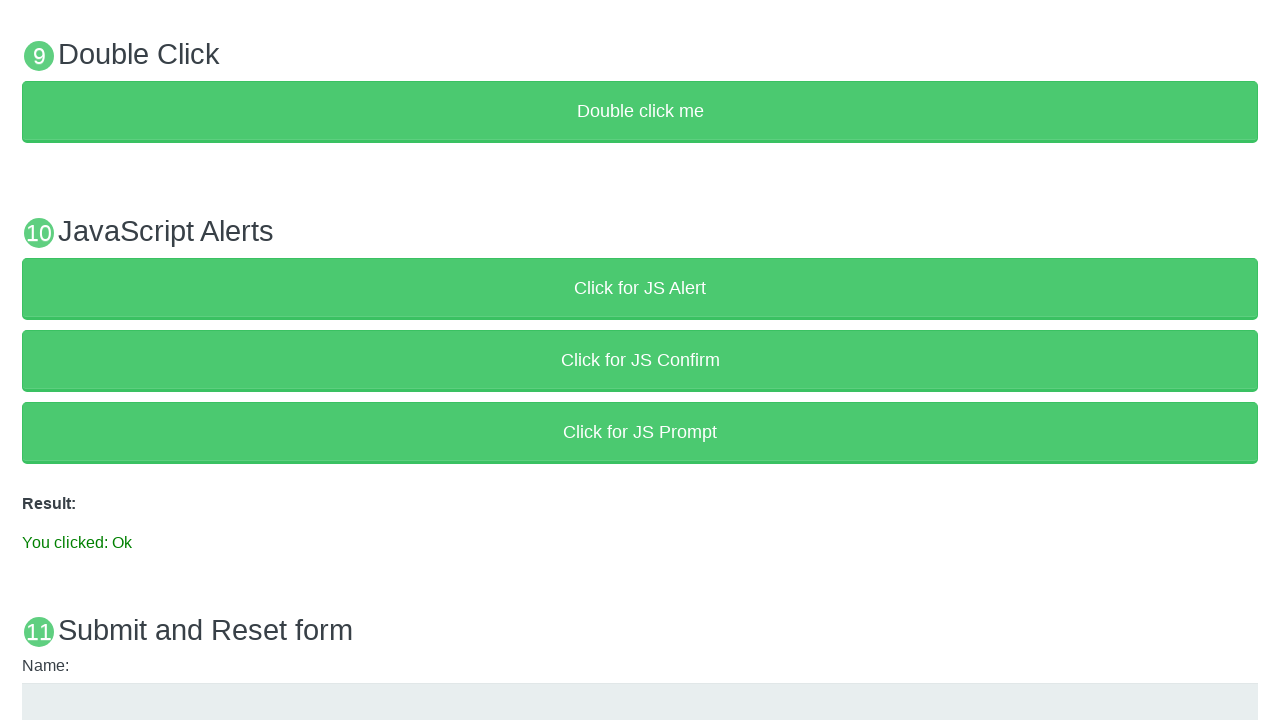

Verified that accepting confirm dialog resulted in 'Ok' message
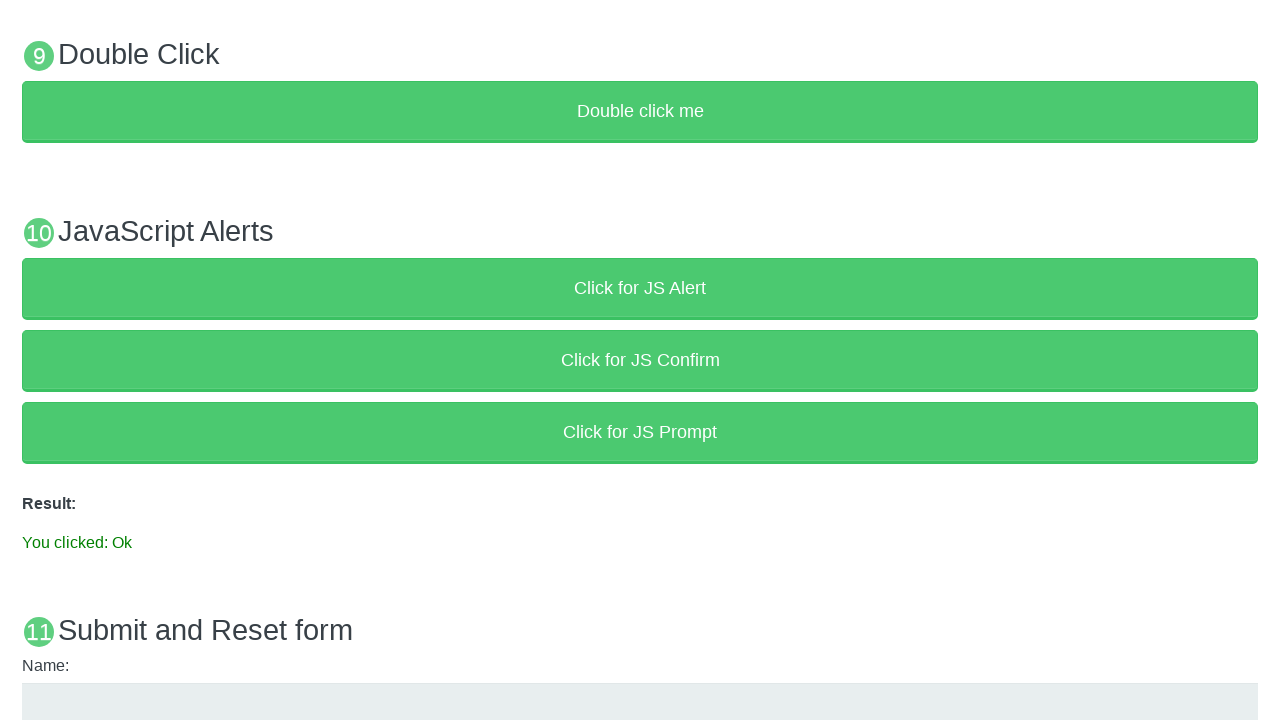

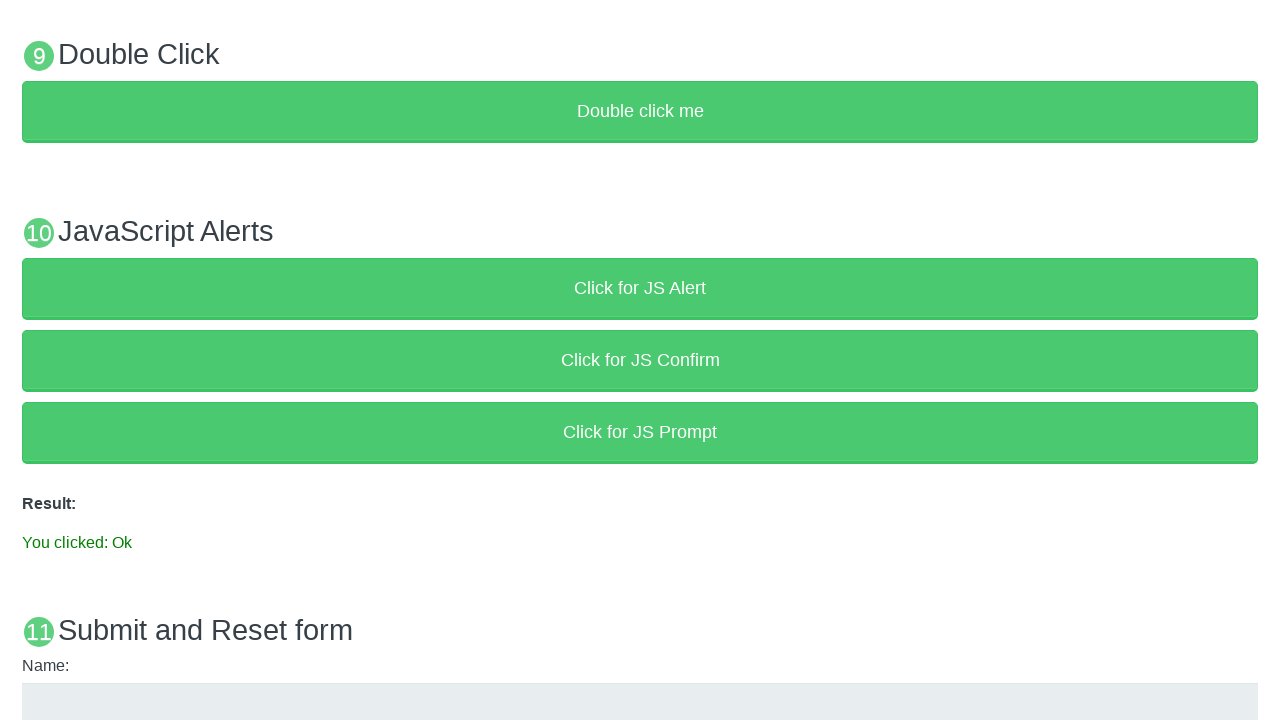